Tests web storage functionality by interacting with local and session storage, adding new items, and clicking a display button

Starting URL: https://bonigarcia.dev/selenium-webdriver-java/web-storage.html

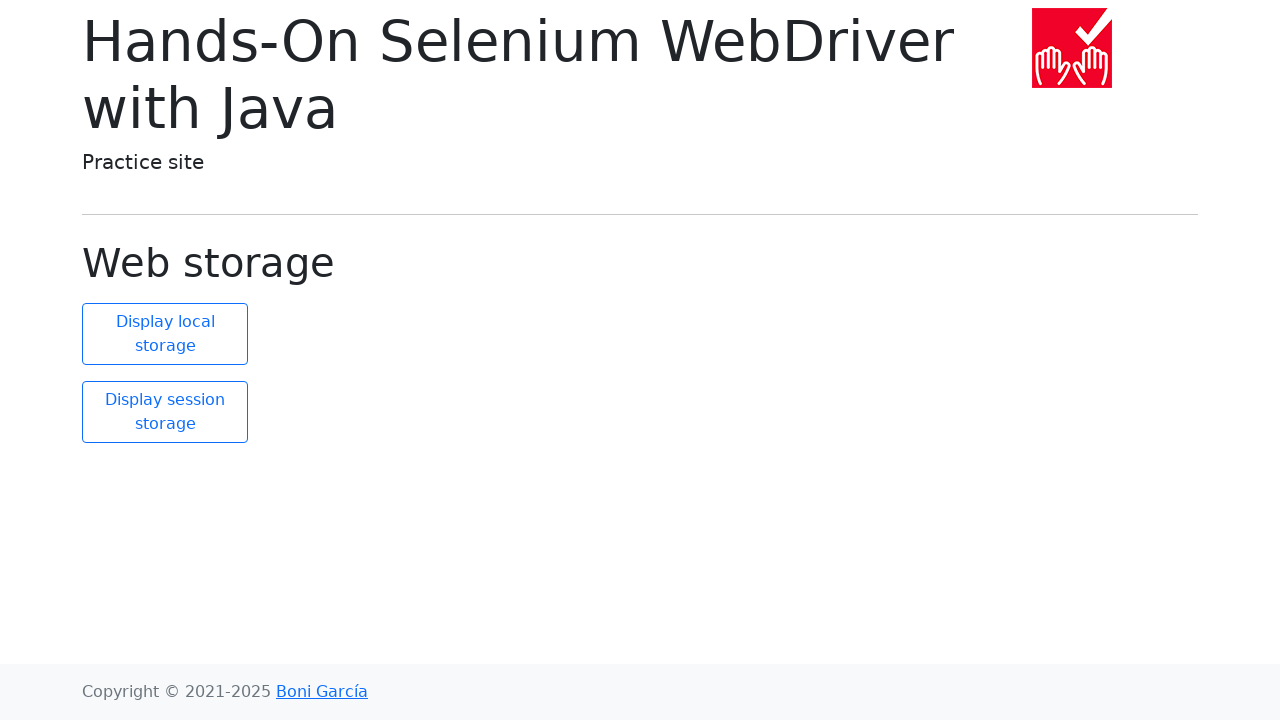

Accessed and verified session storage contents
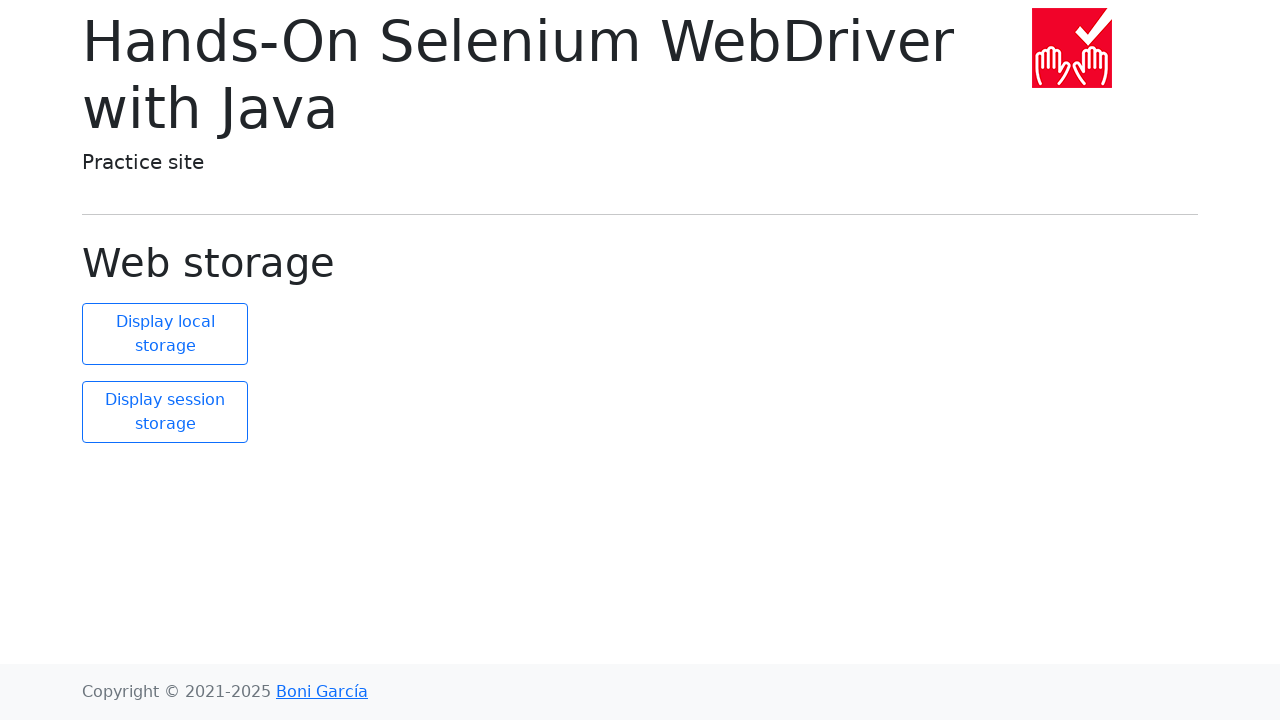

Retrieved session storage size
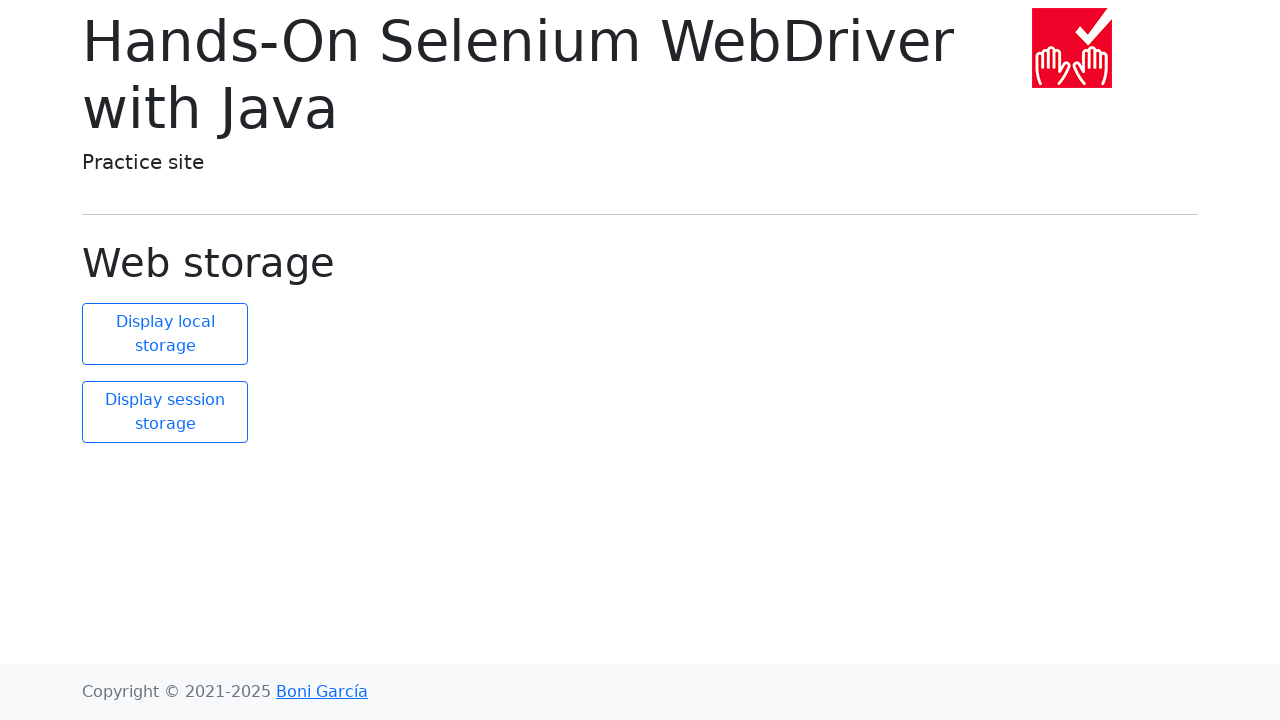

Added new item 'new element' with value 'new value' to session storage
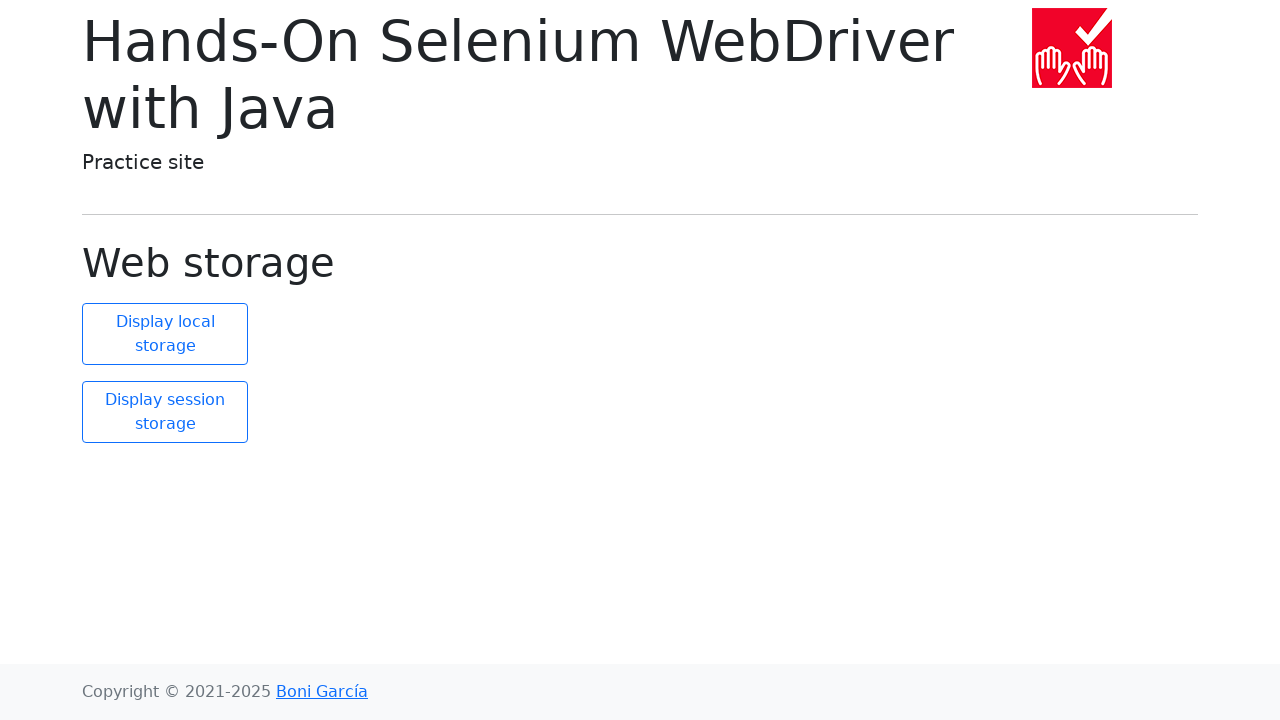

Clicked the display session storage button at (165, 412) on #display-session
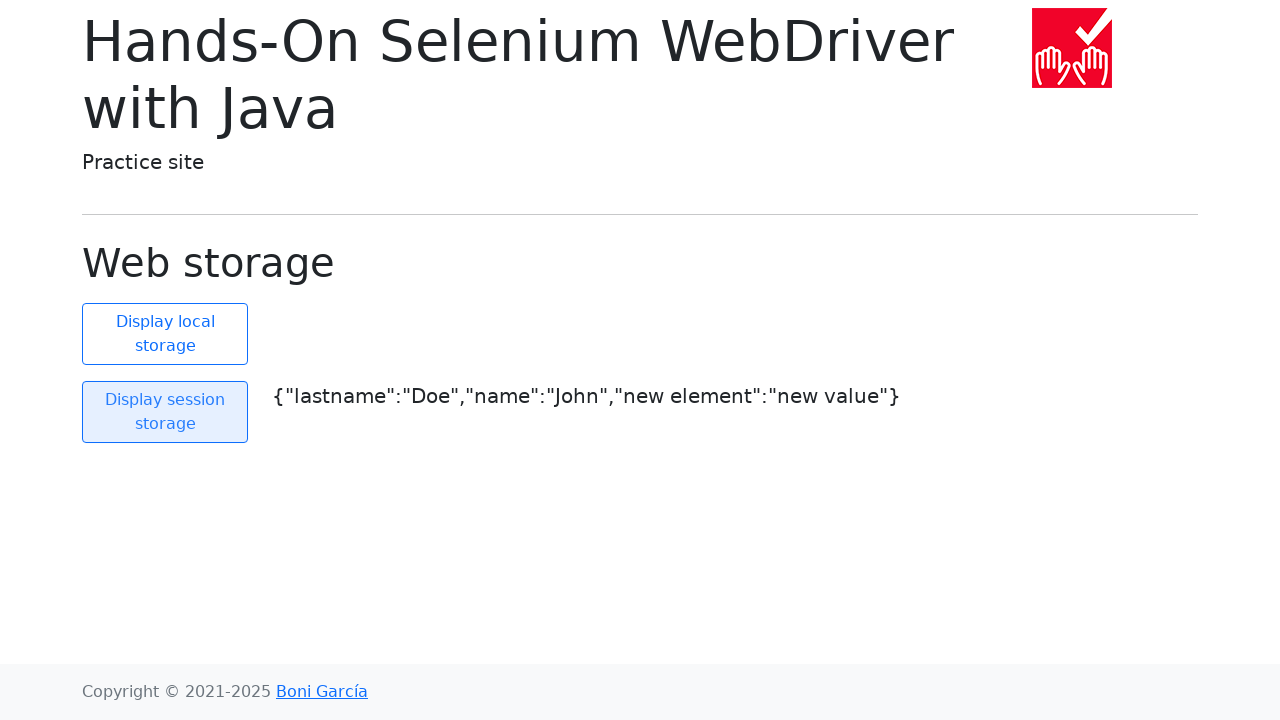

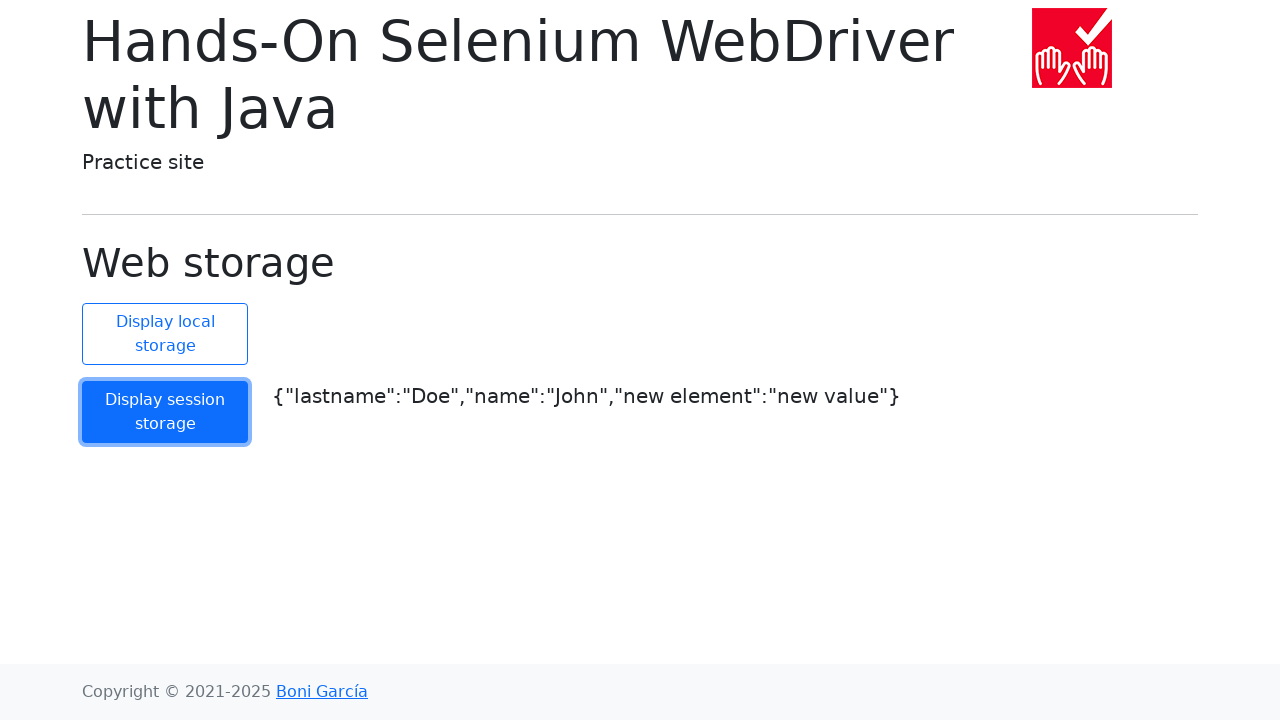